Navigates to Playwright homepage, clicks the "Get started" link, and verifies that the Installation heading is visible.

Starting URL: https://playwright.dev

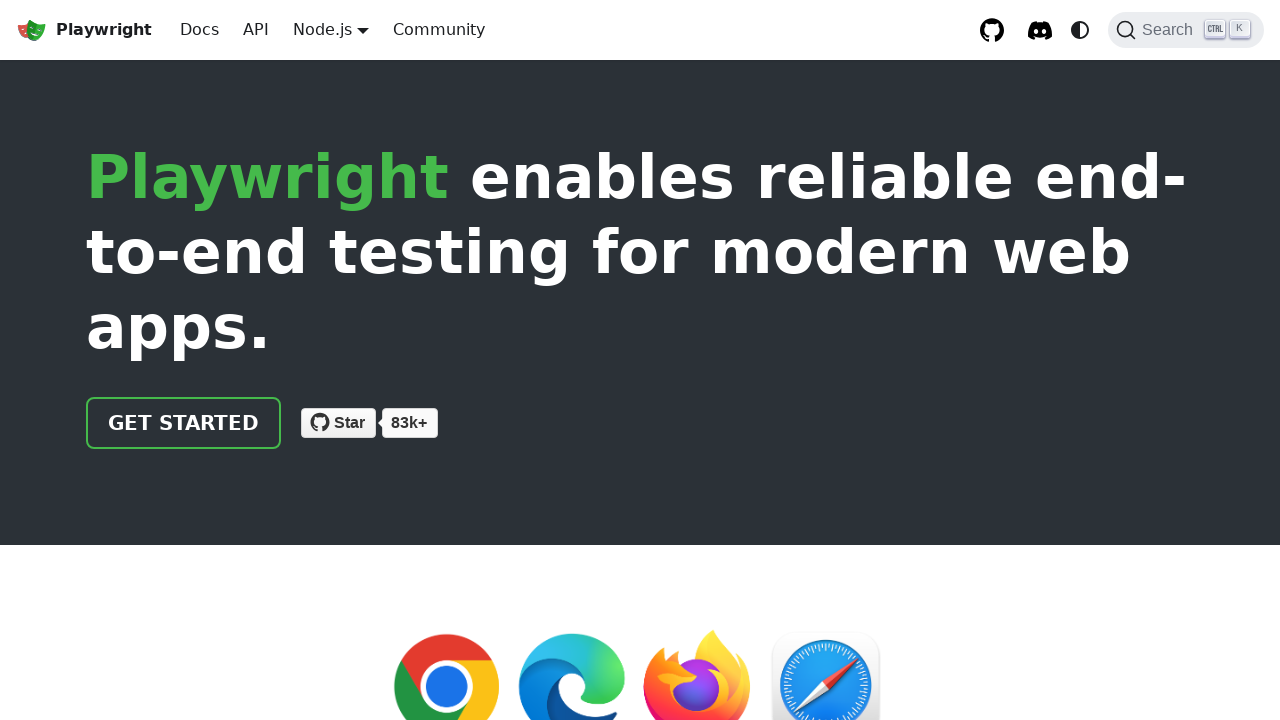

Clicked the 'Get started' link at (184, 423) on internal:role=link[name="Get started"i]
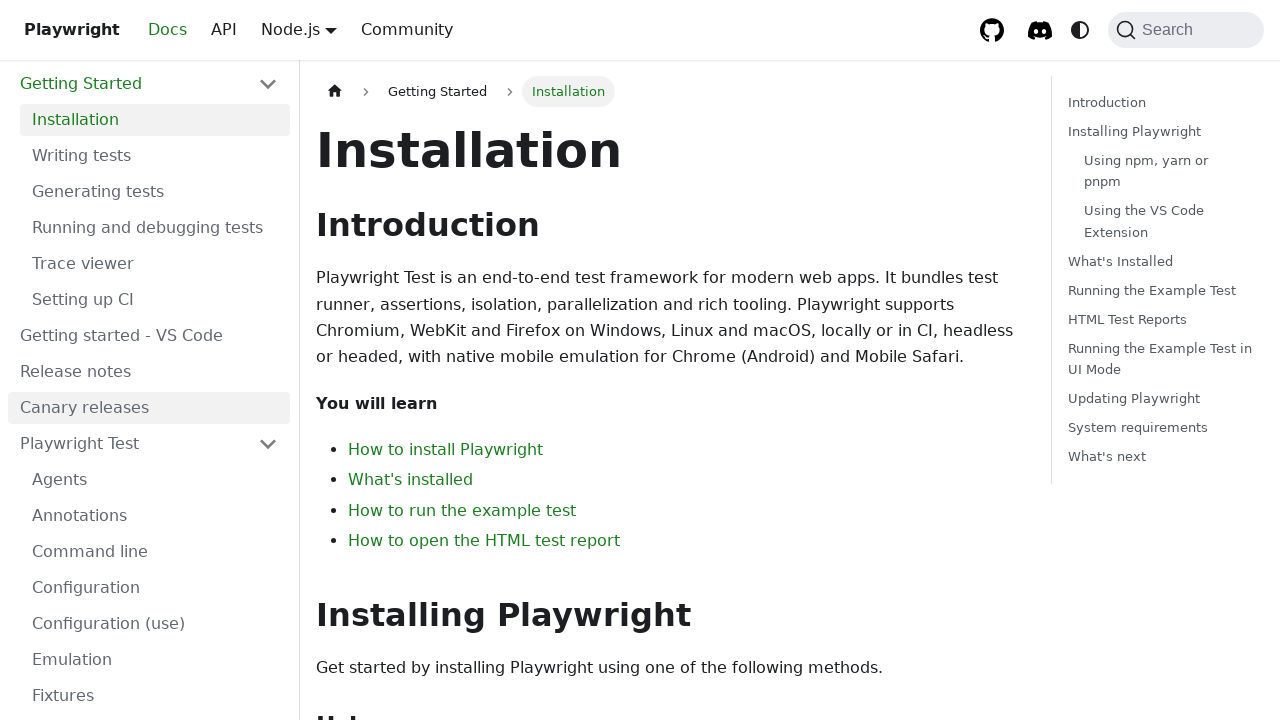

Verified that the Installation heading is visible
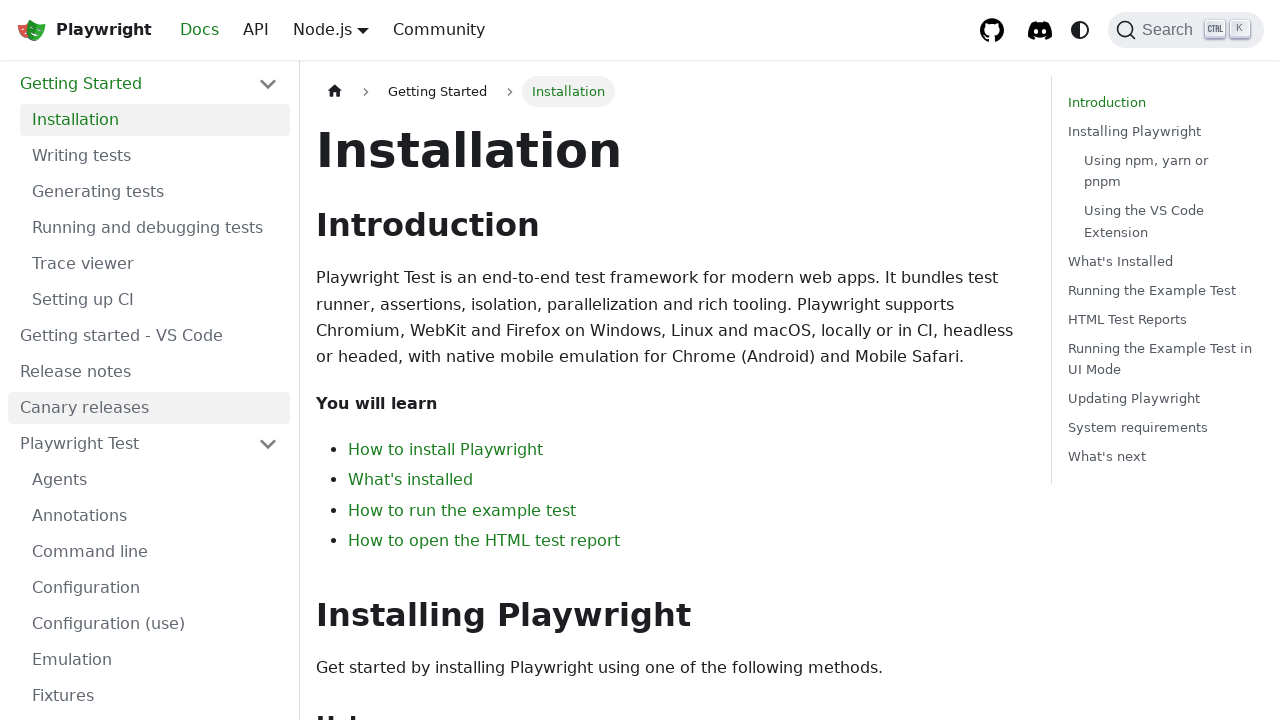

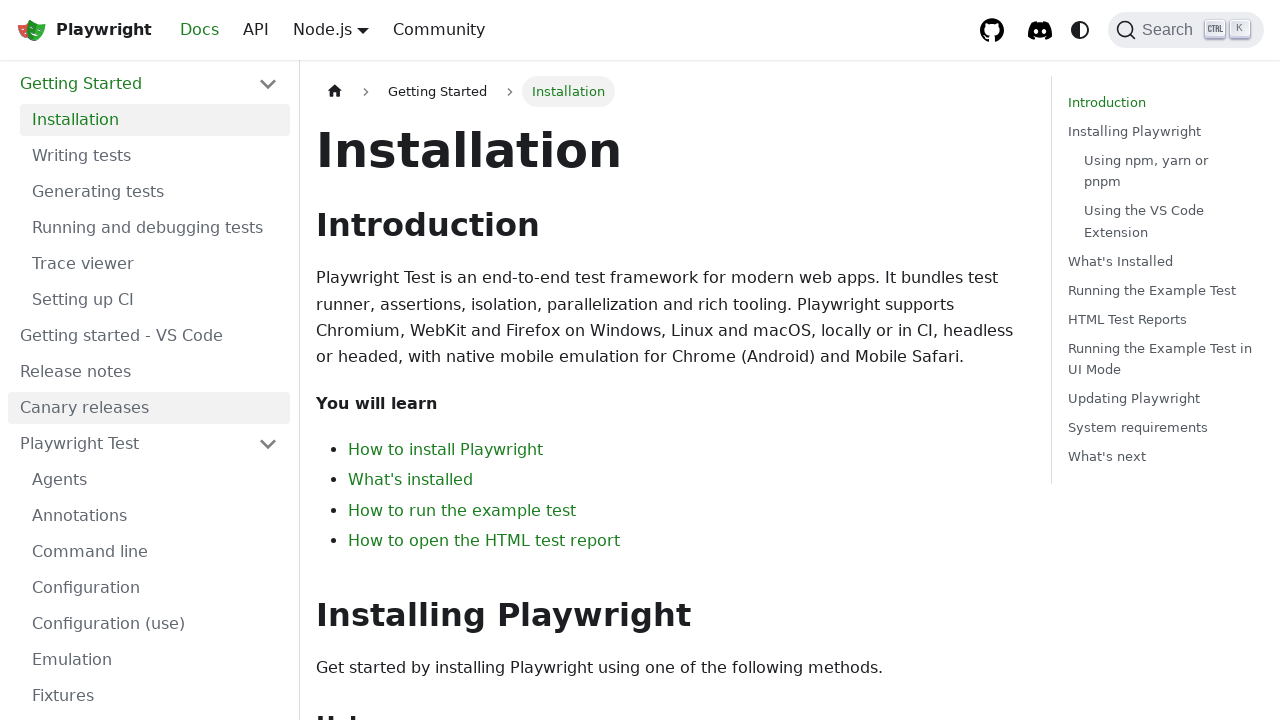